Fills out a Selenium practice form with personal information including name, gender, experience, date, profession, tools, continent, and command selections, then submits the form.

Starting URL: https://www.techlistic.com/p/selenium-practice-form.html

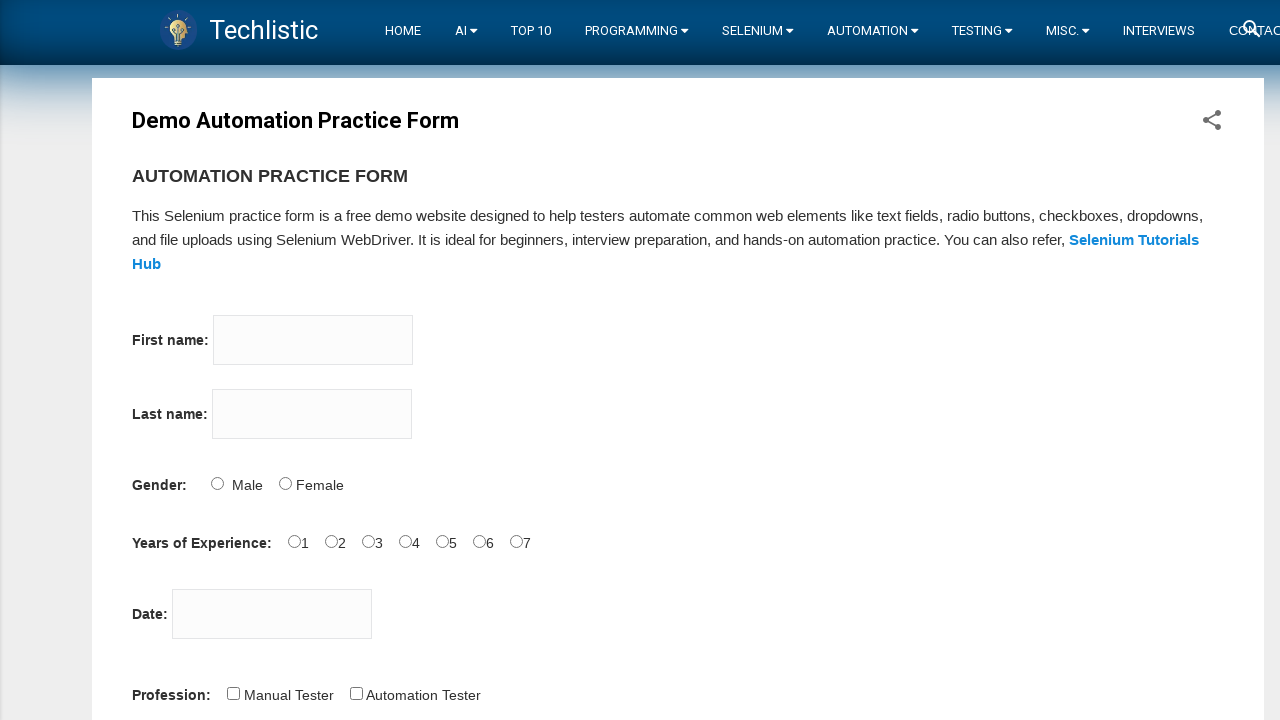

Filled firstname field with 'Ayhan' on input[name='firstname']
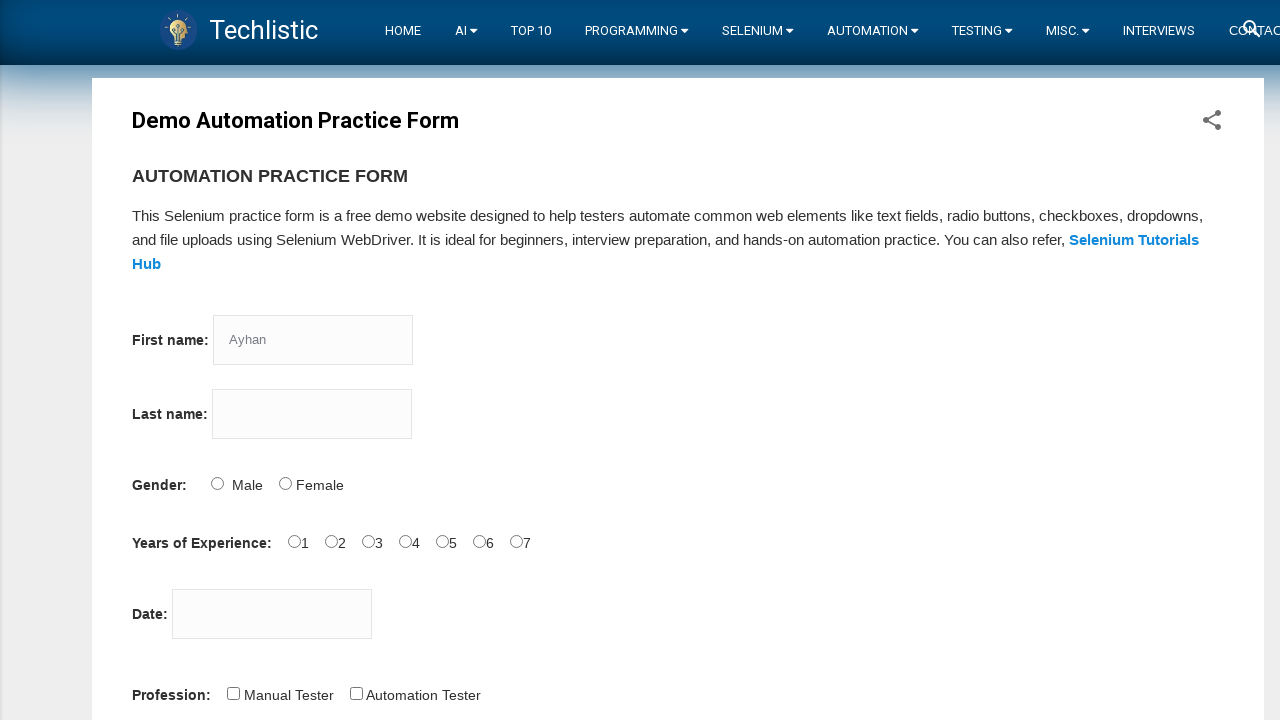

Filled lastname field with 'Keskin' on input[name='lastname']
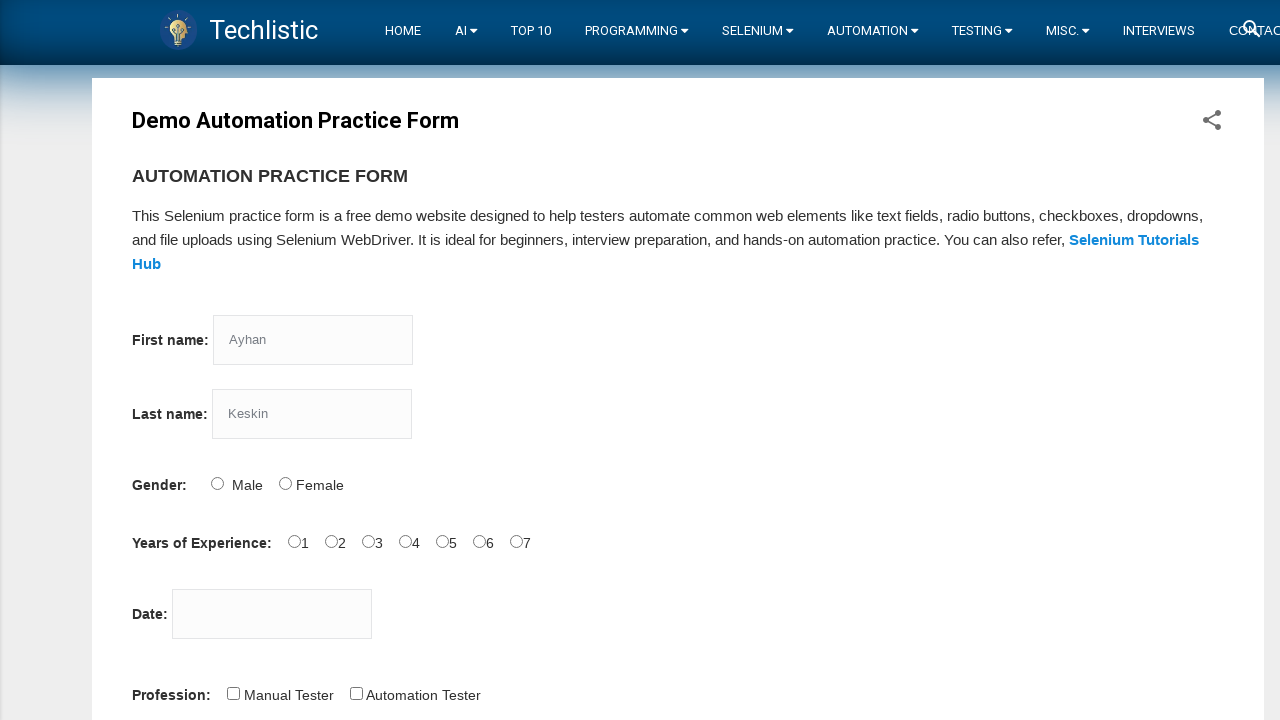

Selected Male gender option at (217, 483) on input#sex-0
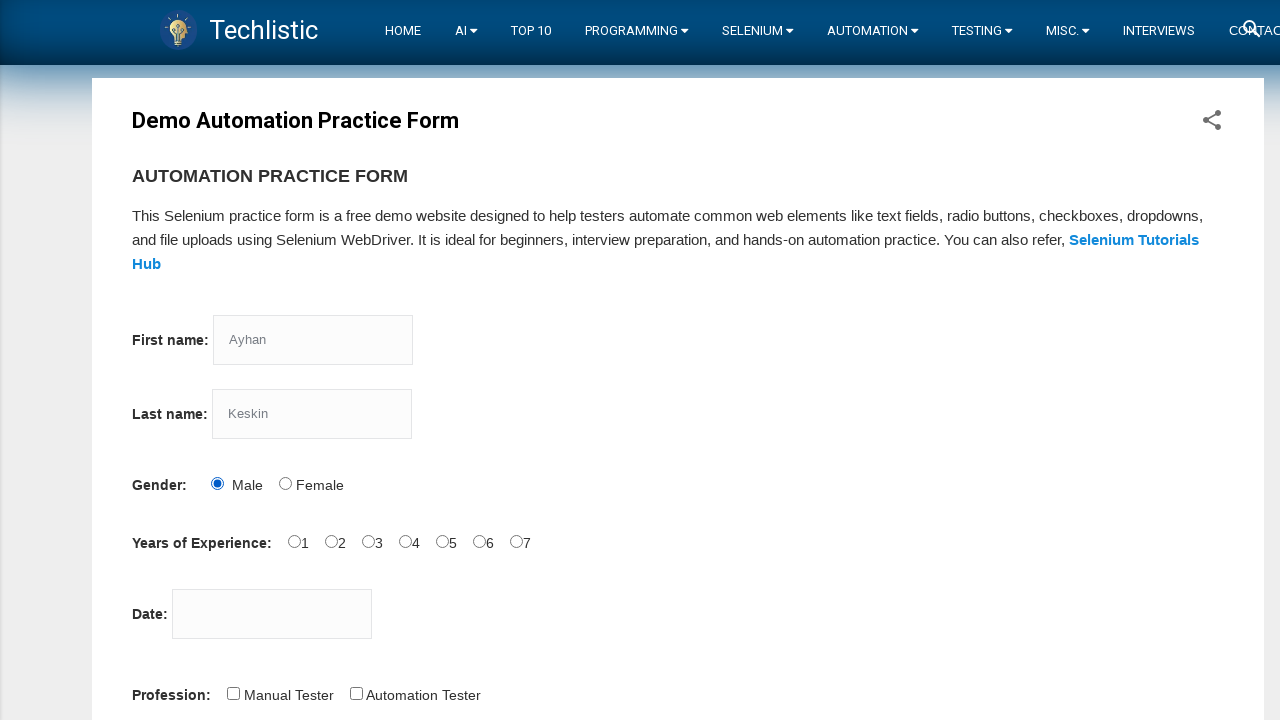

Selected 2 years experience at (368, 541) on input#exp-2
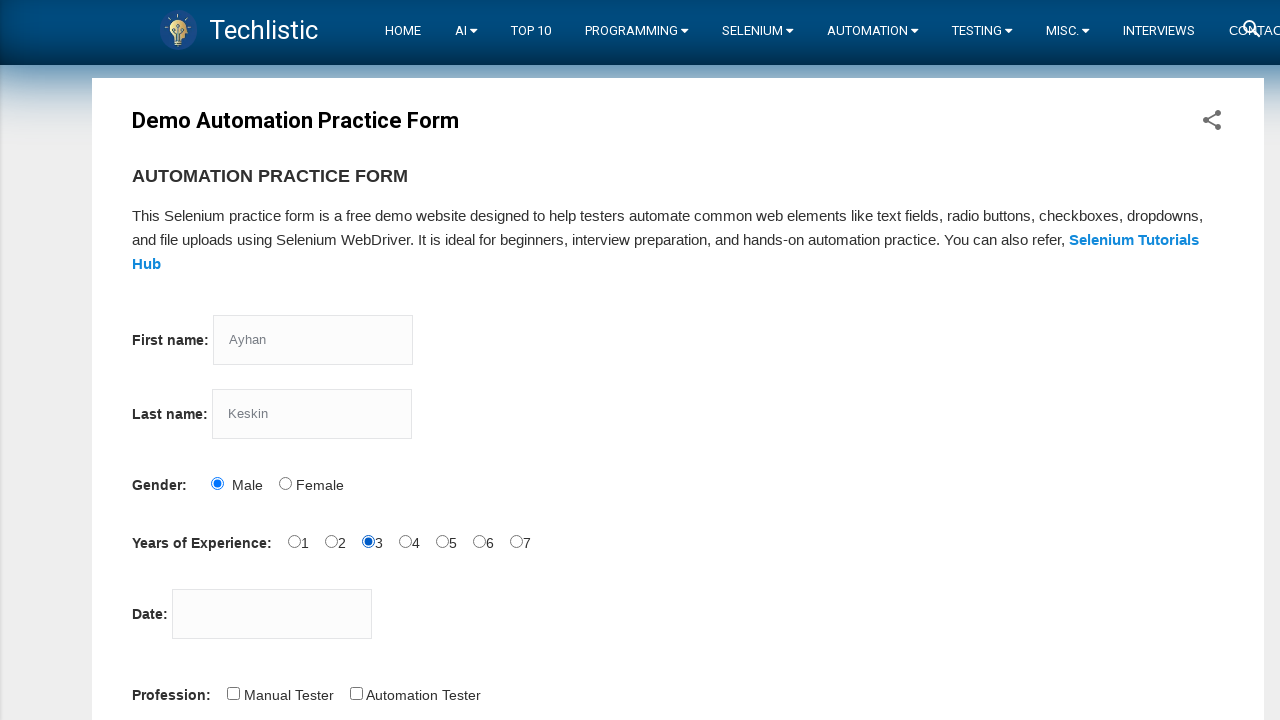

Filled date field with '16/05/2022' on input#datepicker
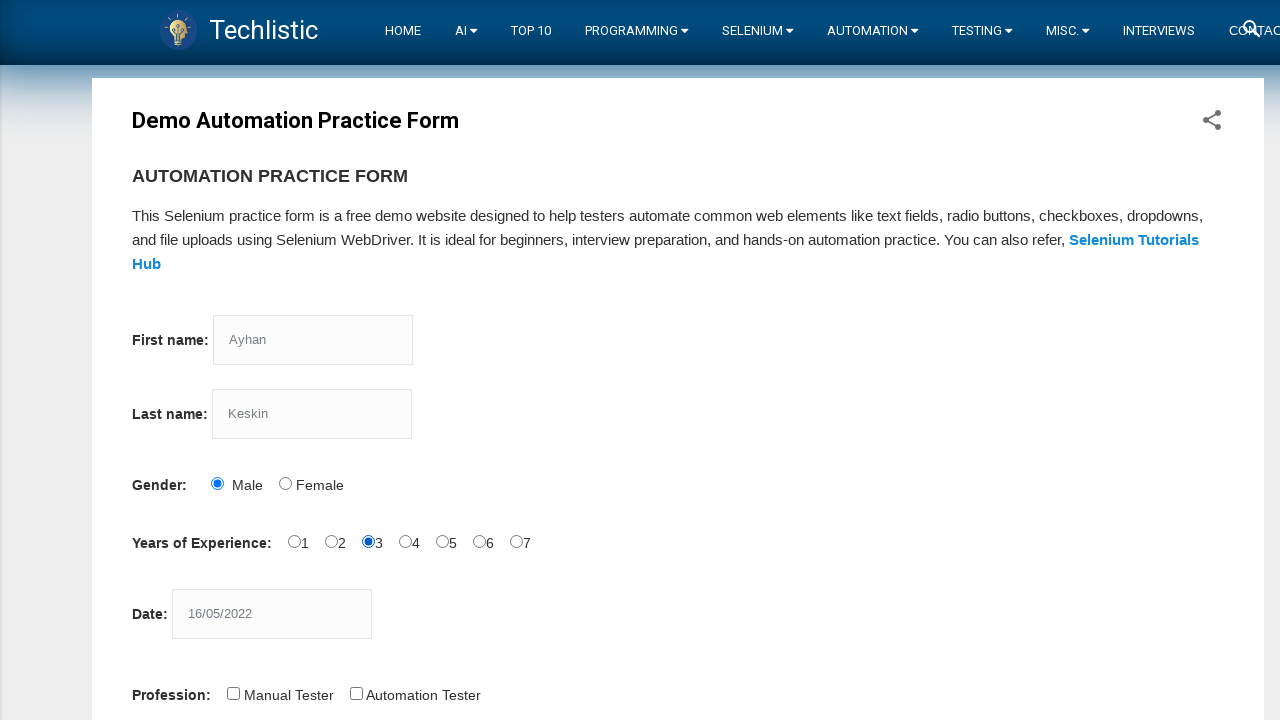

Selected Automation Tester profession at (356, 693) on input#profession-1
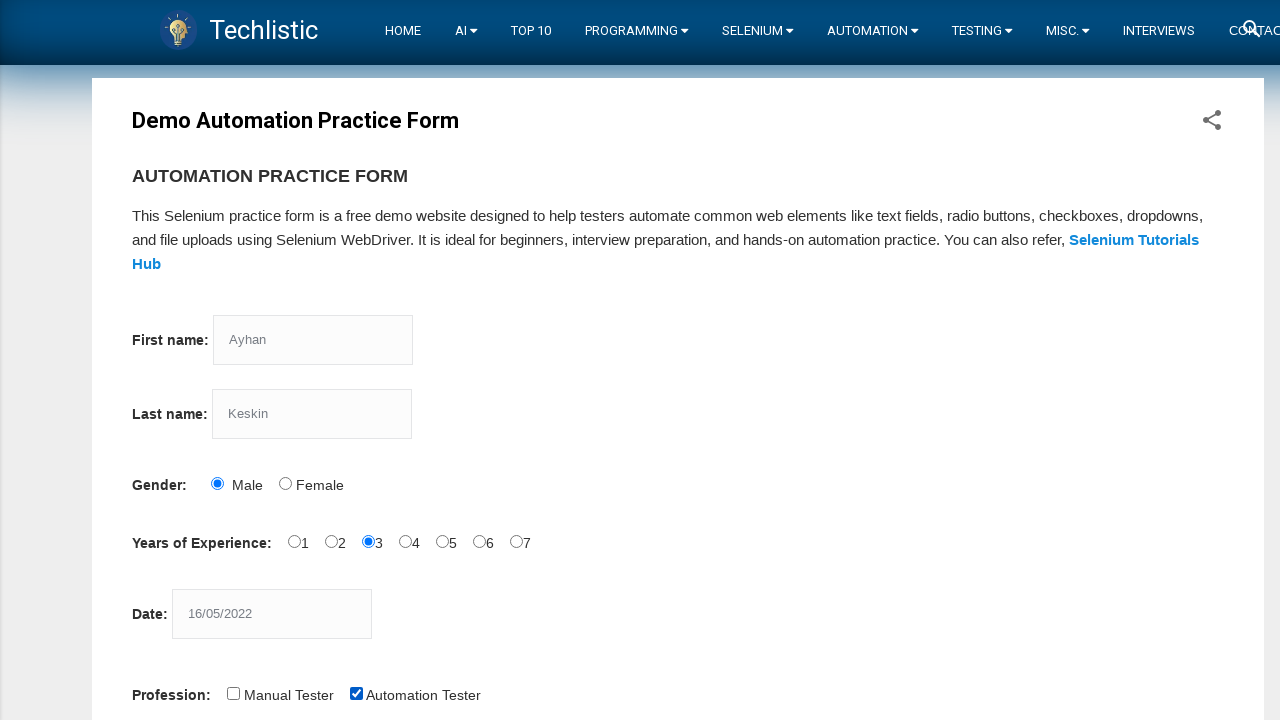

Selected Selenium Webdriver tool at (446, 360) on input#tool-2
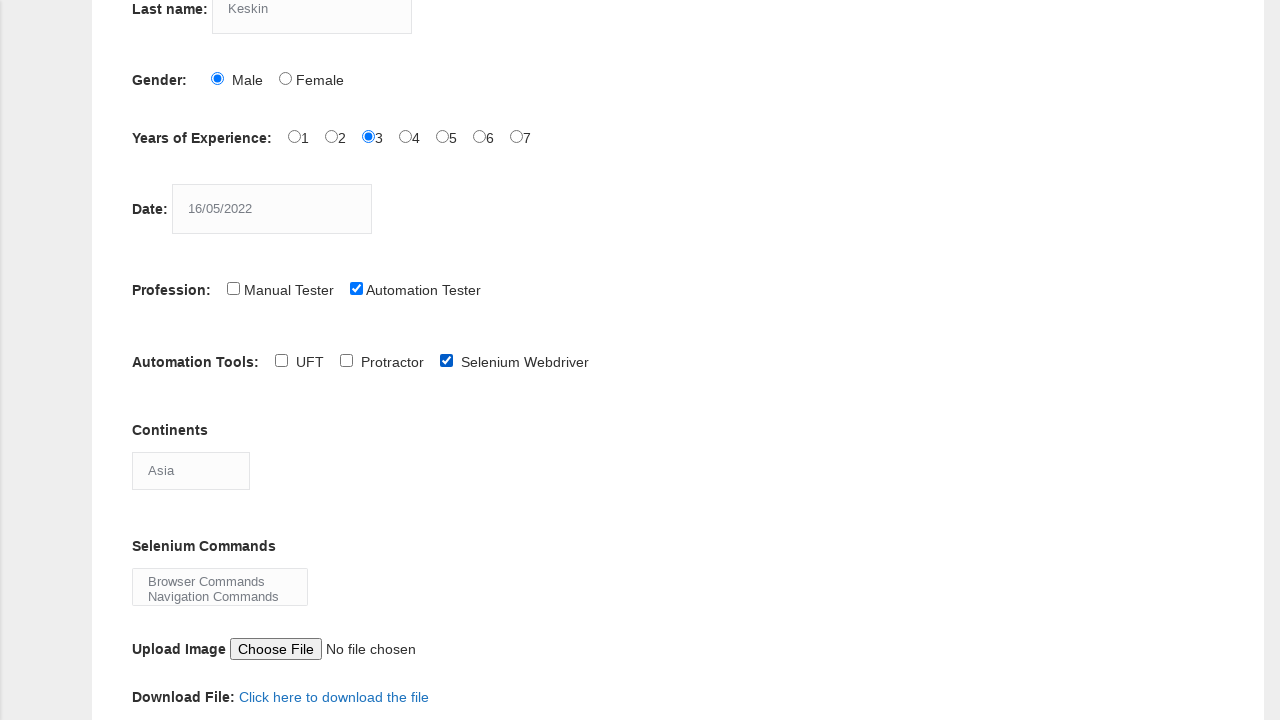

Selected Antartica continent on select#continents
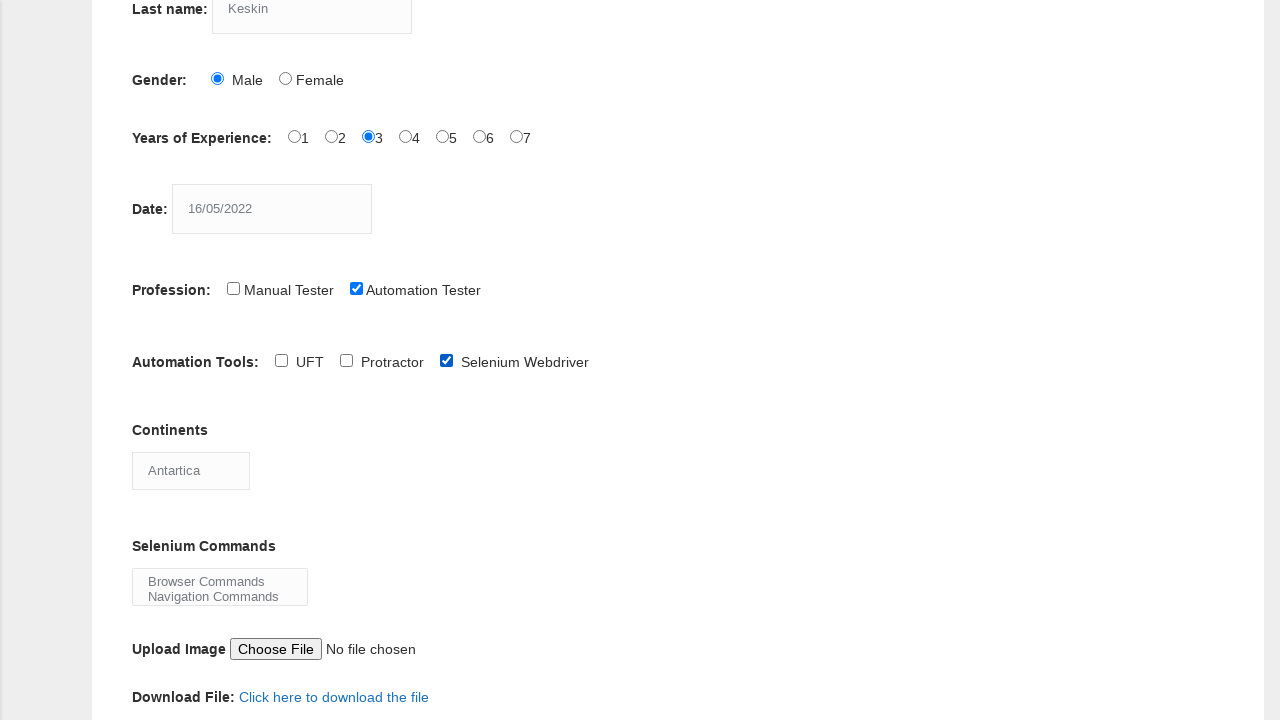

Selected Browser Commands from selenium commands dropdown on select#selenium_commands
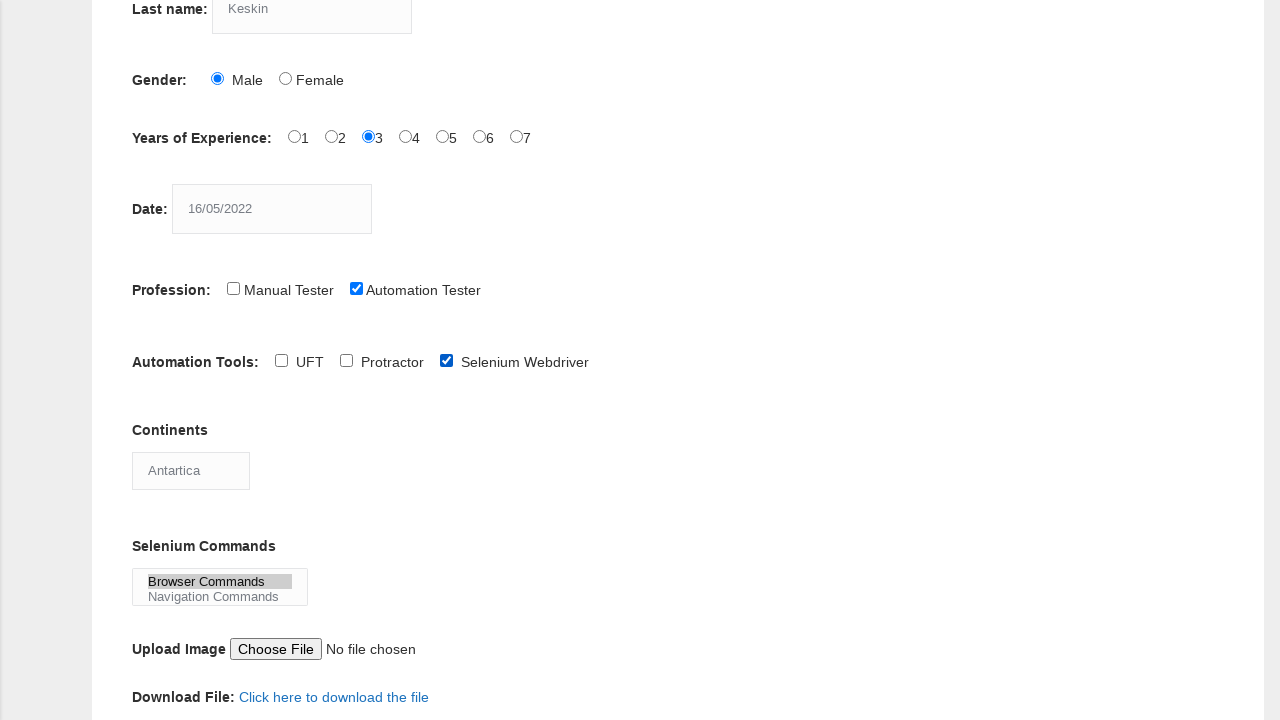

Clicked submit button to submit the form at (157, 360) on button#submit
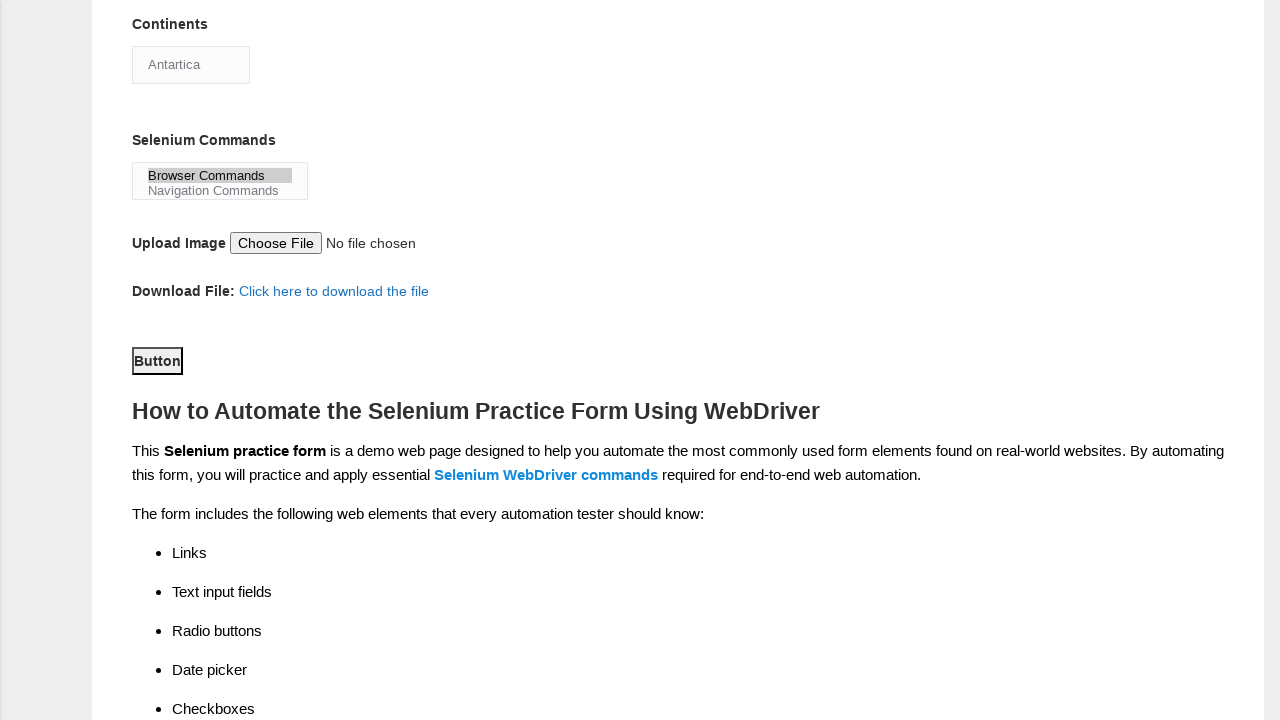

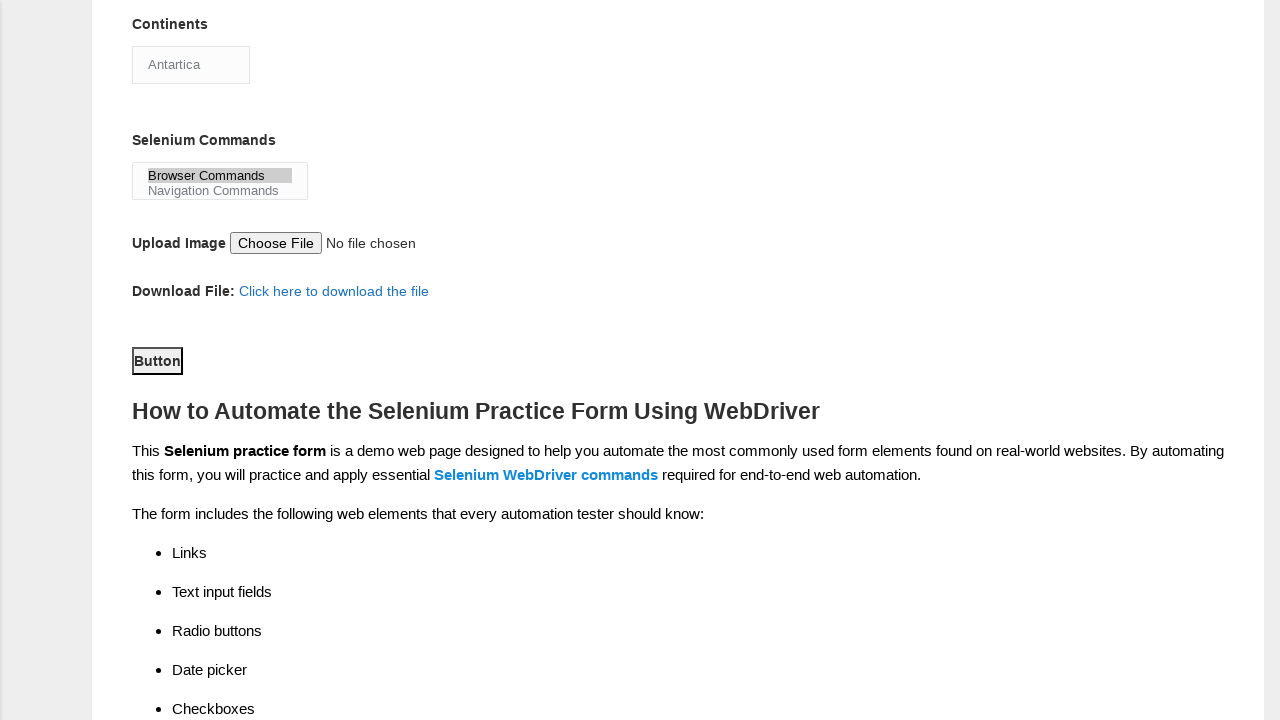